Tests checkbox functionality on a test automation practice page by checking and then unchecking a Monday checkbox element.

Starting URL: https://testautomationpractice.blogspot.com/

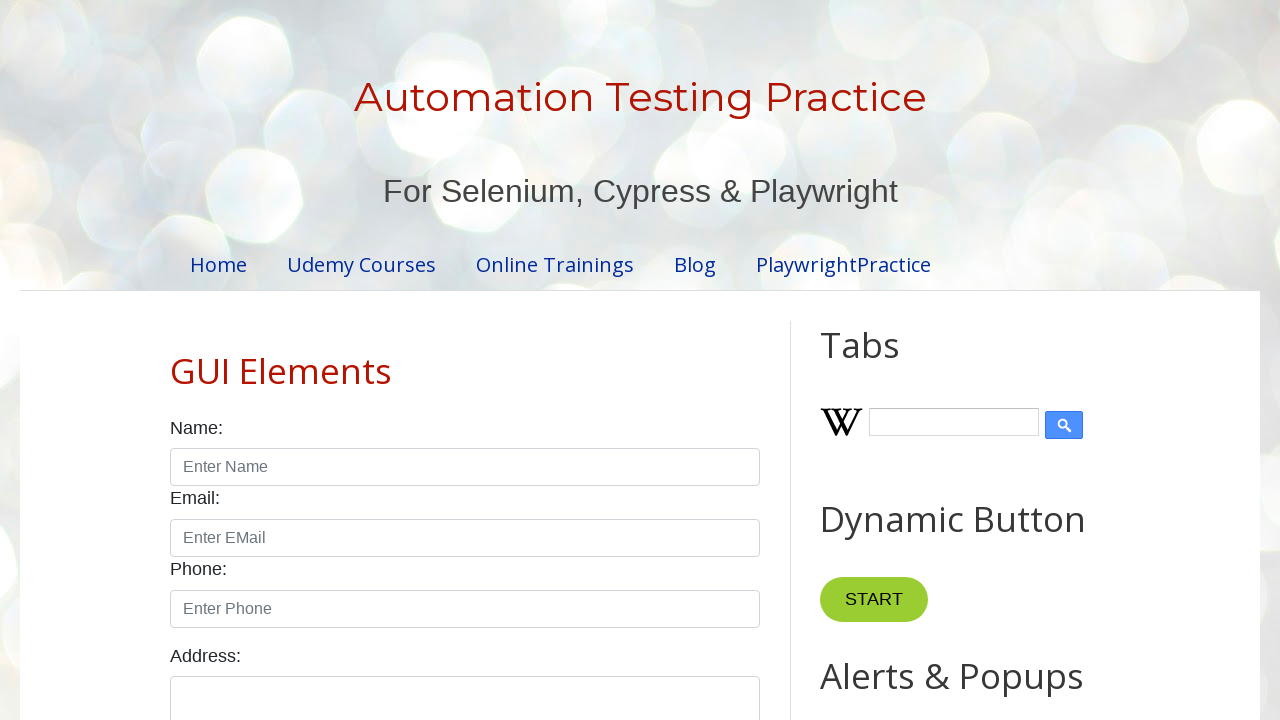

Checked the Monday checkbox at (272, 360) on input#monday
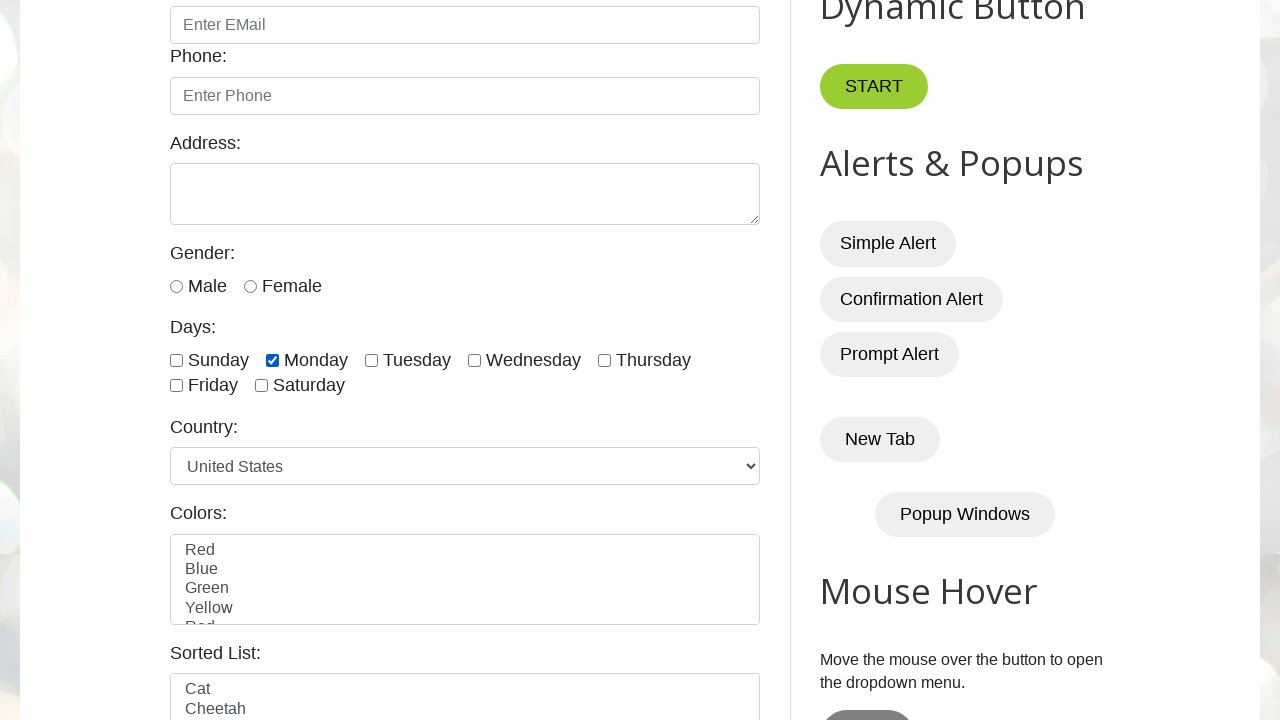

Waited 500ms to observe checked state
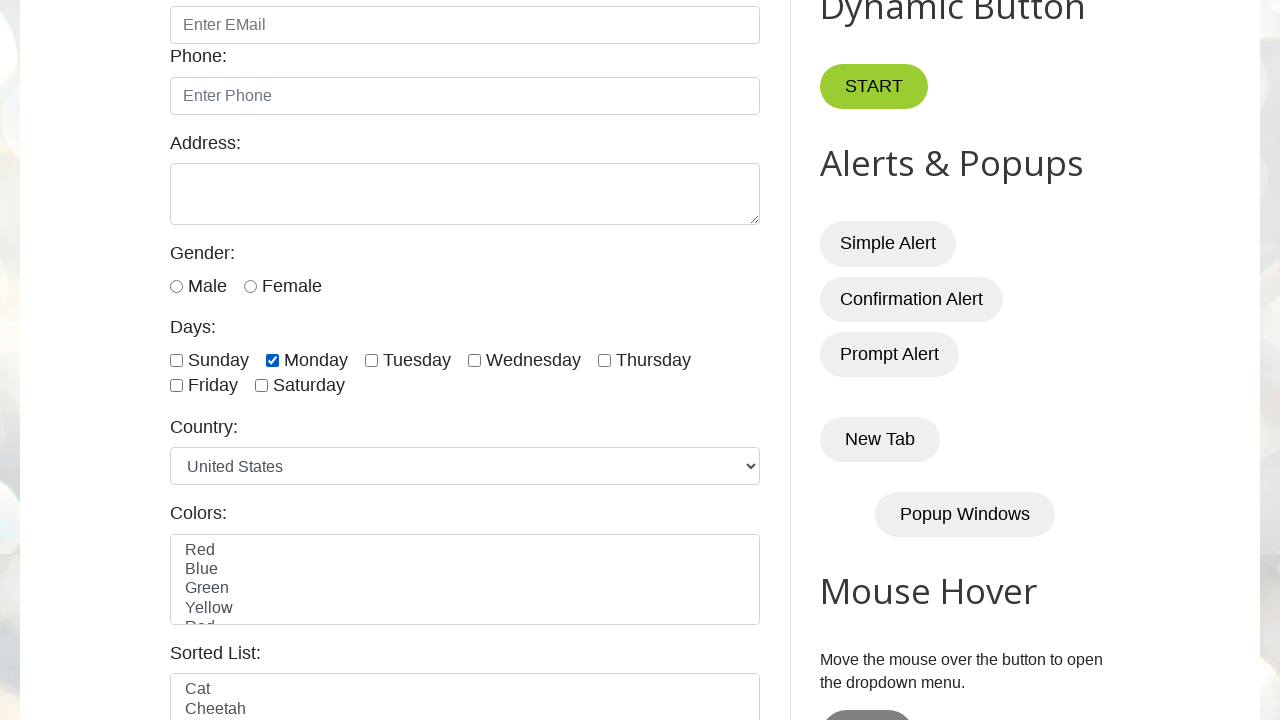

Unchecked the Monday checkbox at (272, 360) on input#monday
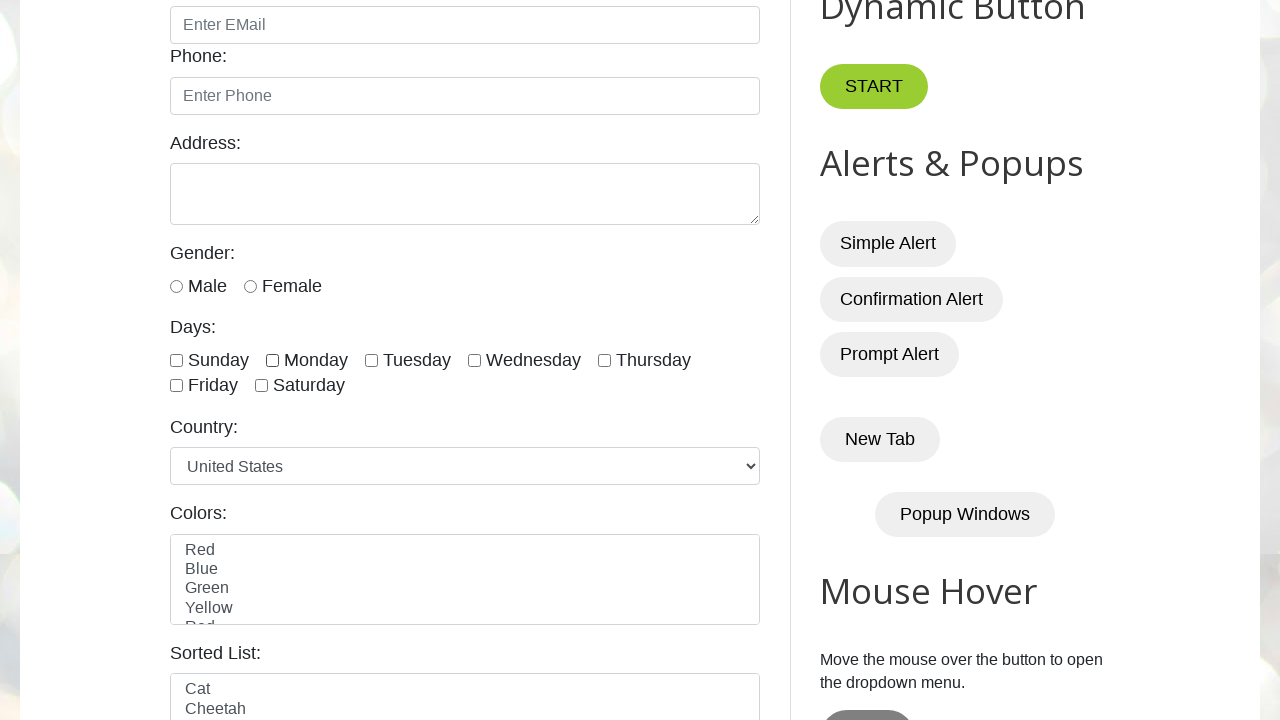

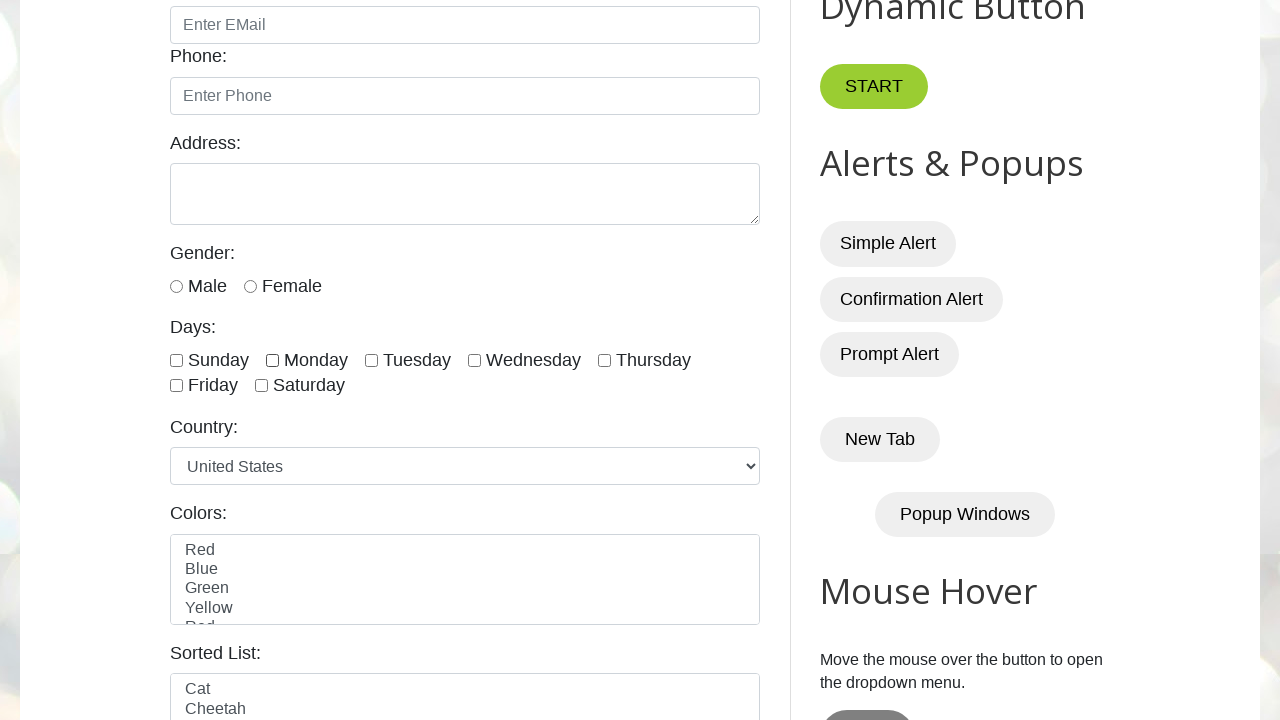